Navigates to the GreenKart shopping website and verifies the page title matches the expected value "GreenKart - veg and fruits kart"

Starting URL: https://rahulshettyacademy.com/seleniumPractise/#/

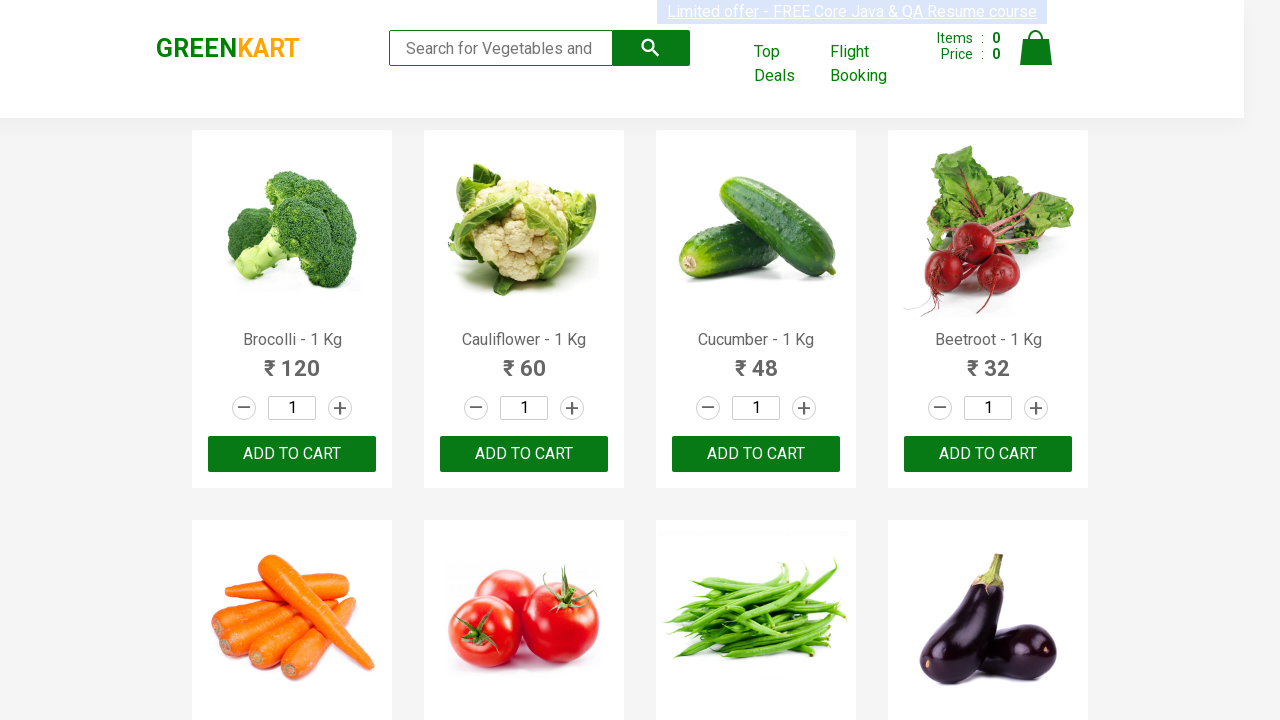

Verified page title matches 'GreenKart - veg and fruits kart'
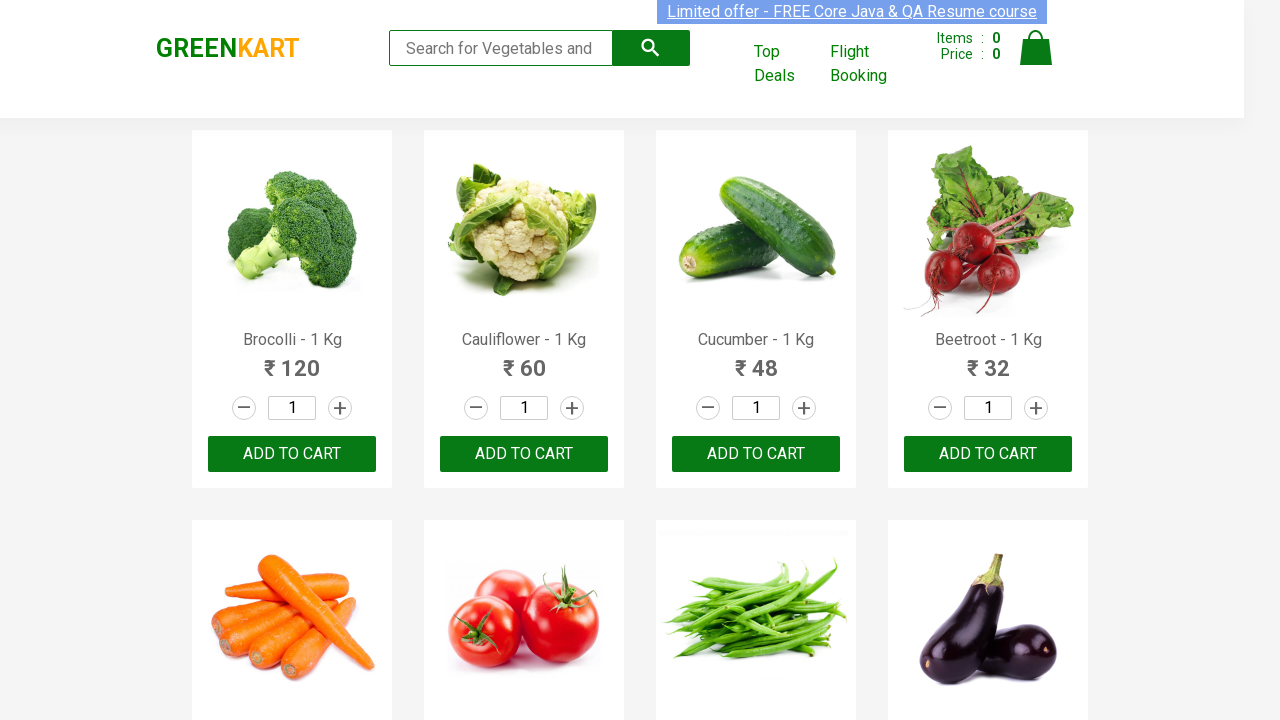

Retrieved page title: GreenKart - veg and fruits kart
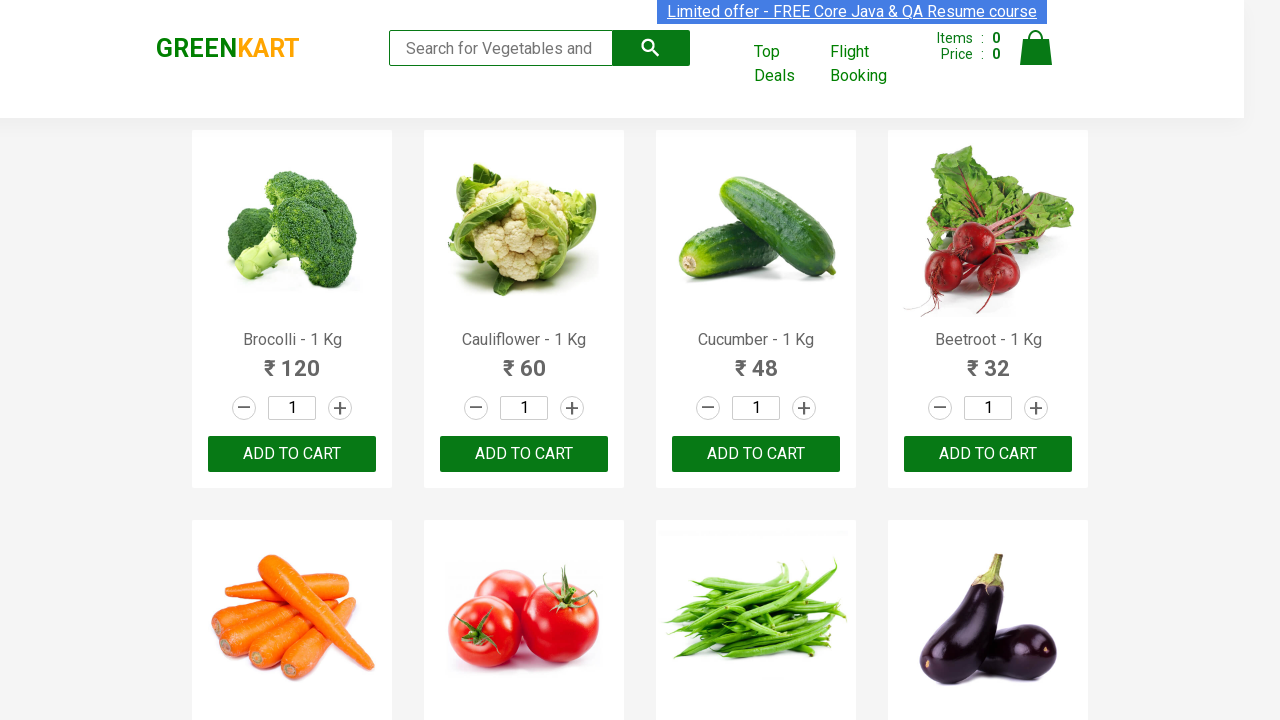

Printed page title to console
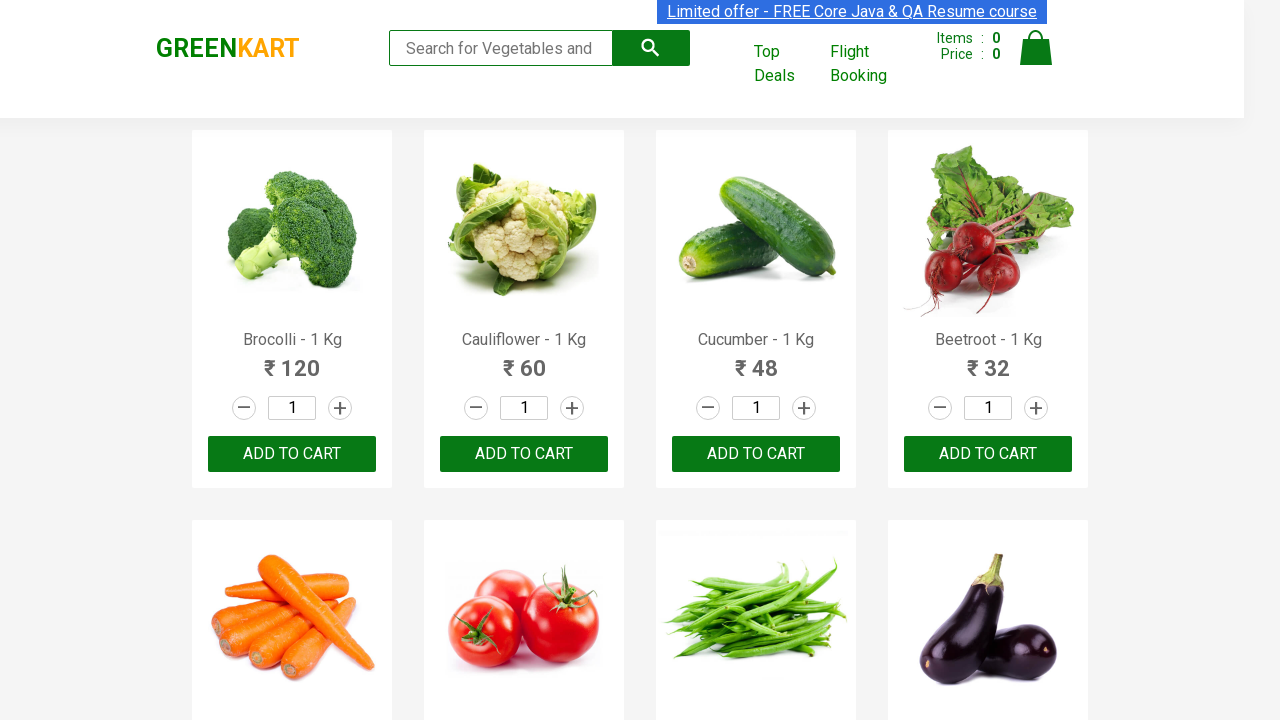

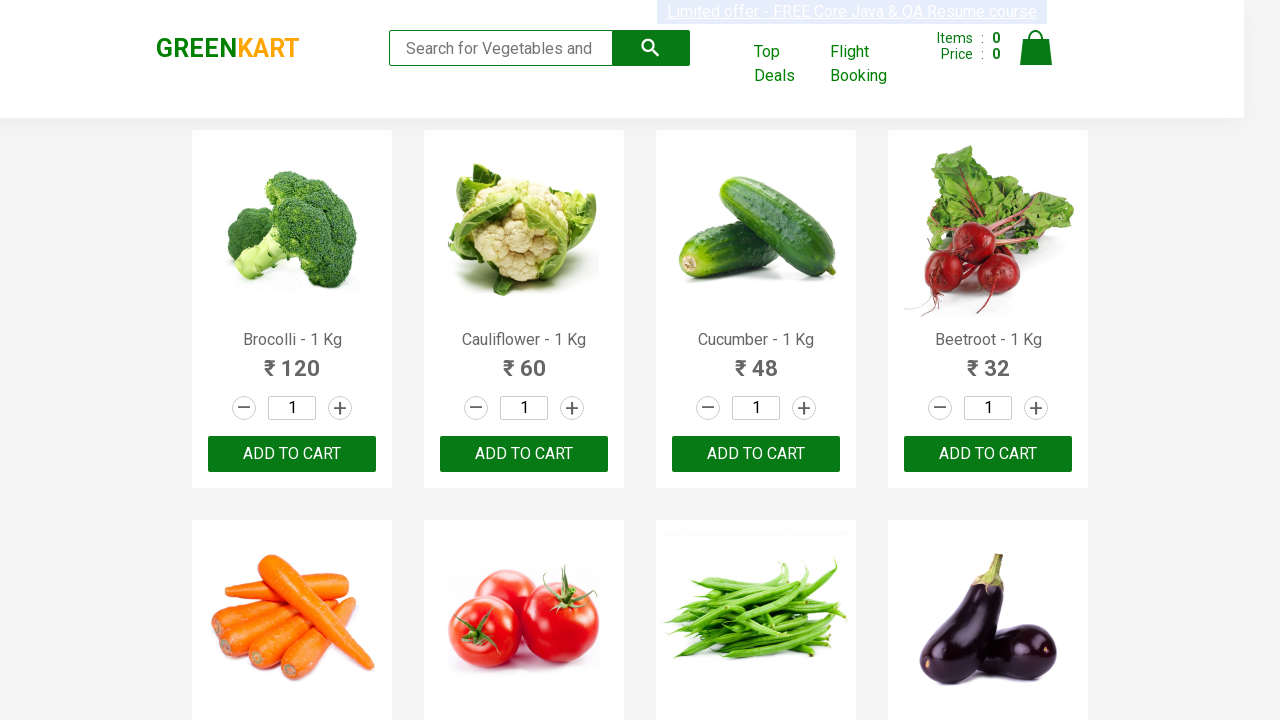